Tests dynamic page loading where an element is already present but hidden, clicking Start and waiting for the hidden element to become visible after loading completes.

Starting URL: http://the-internet.herokuapp.com/dynamic_loading/1

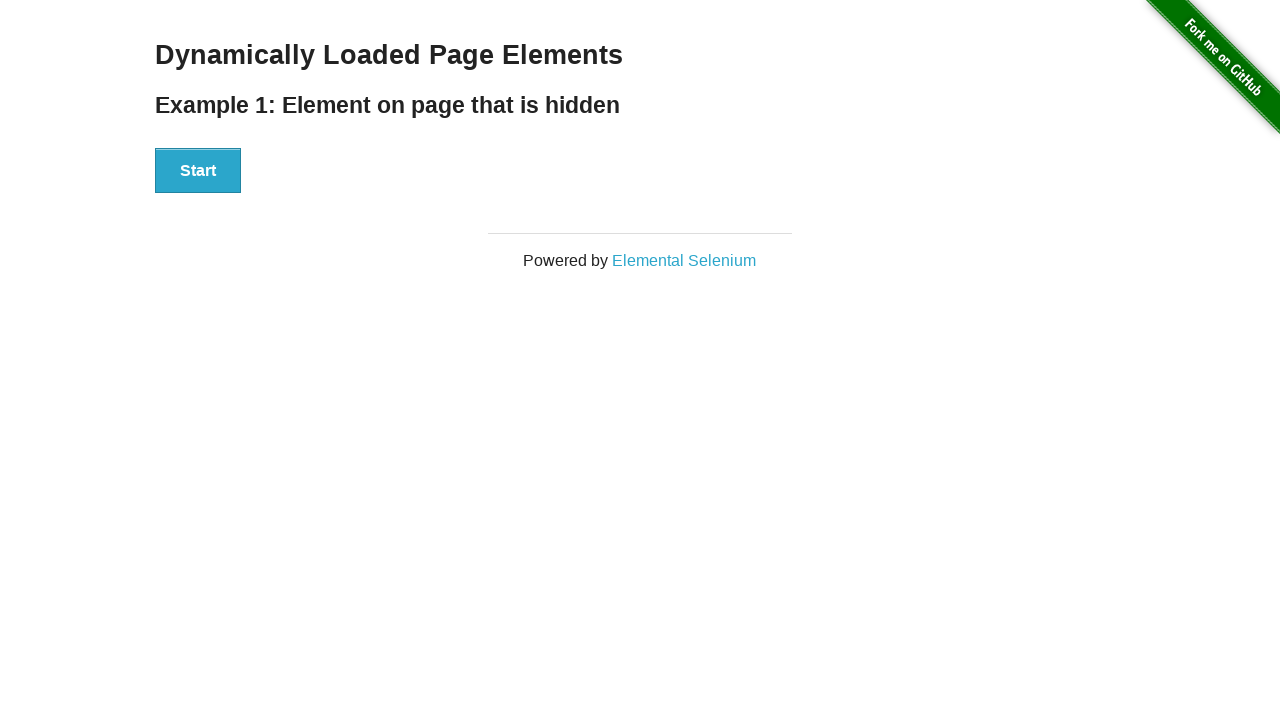

Navigated to dynamic loading test page
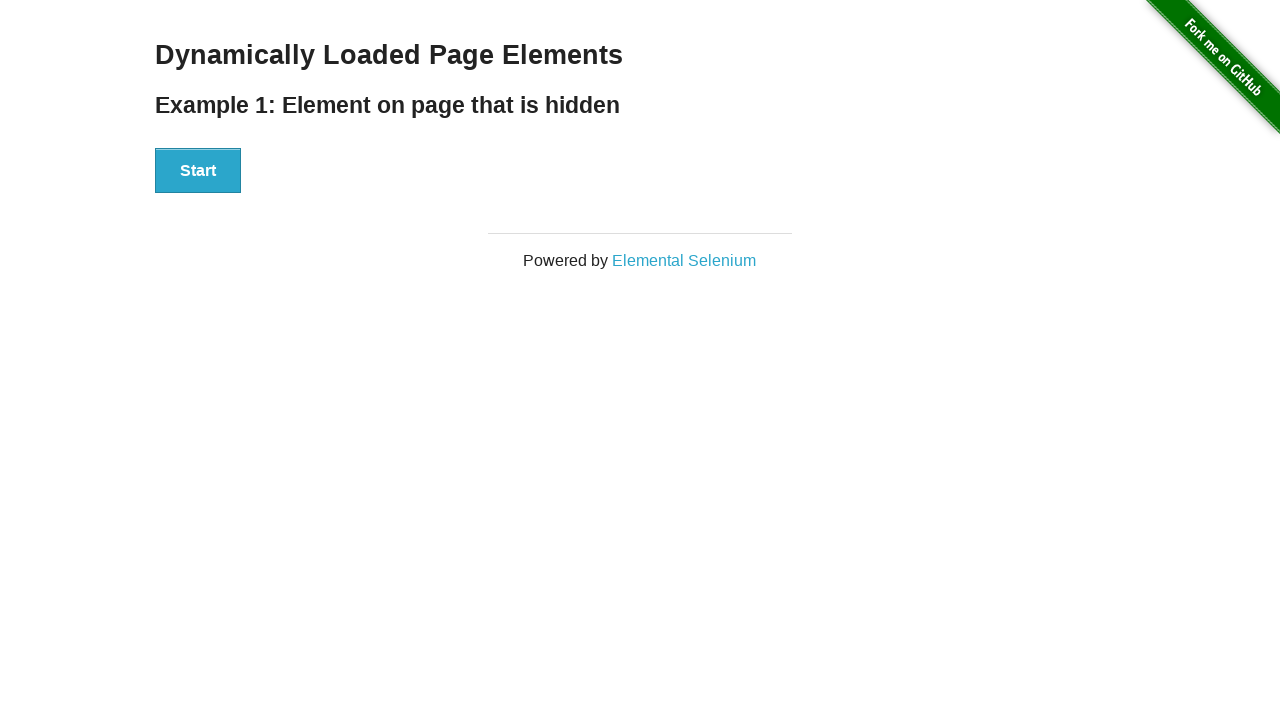

Clicked Start button to trigger dynamic loading at (198, 171) on #start button
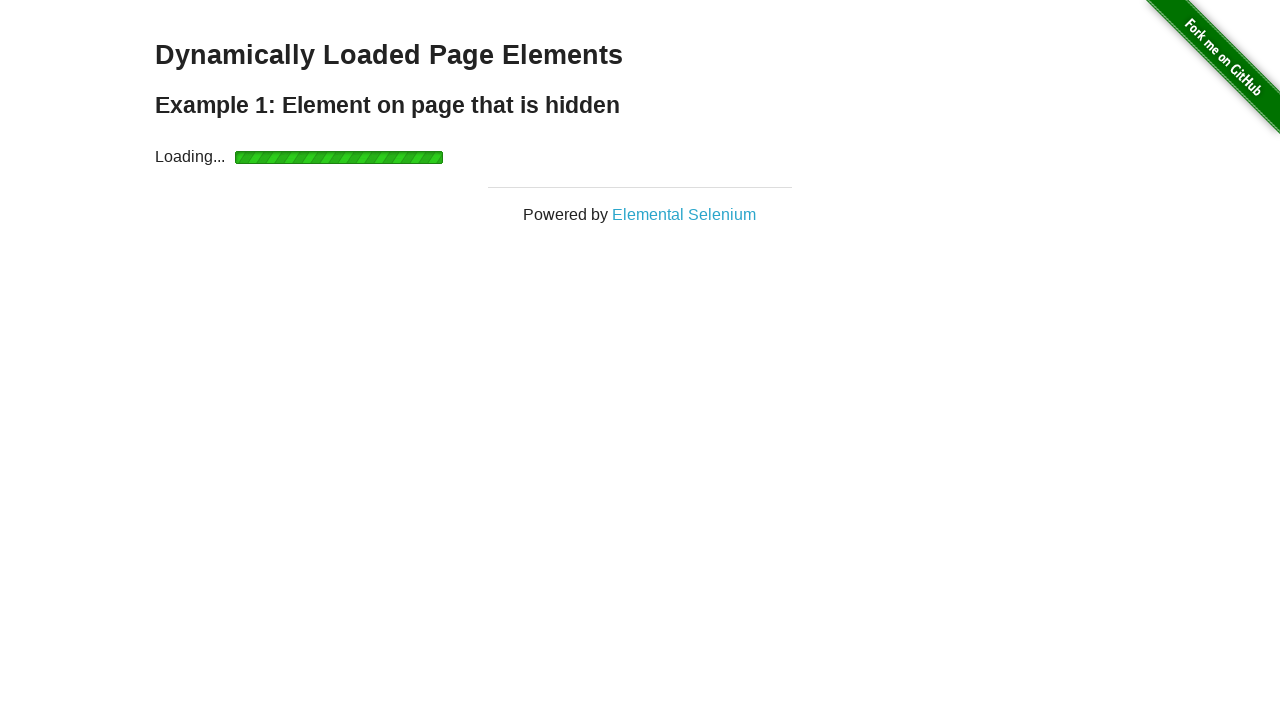

Hidden element became visible after loading completed
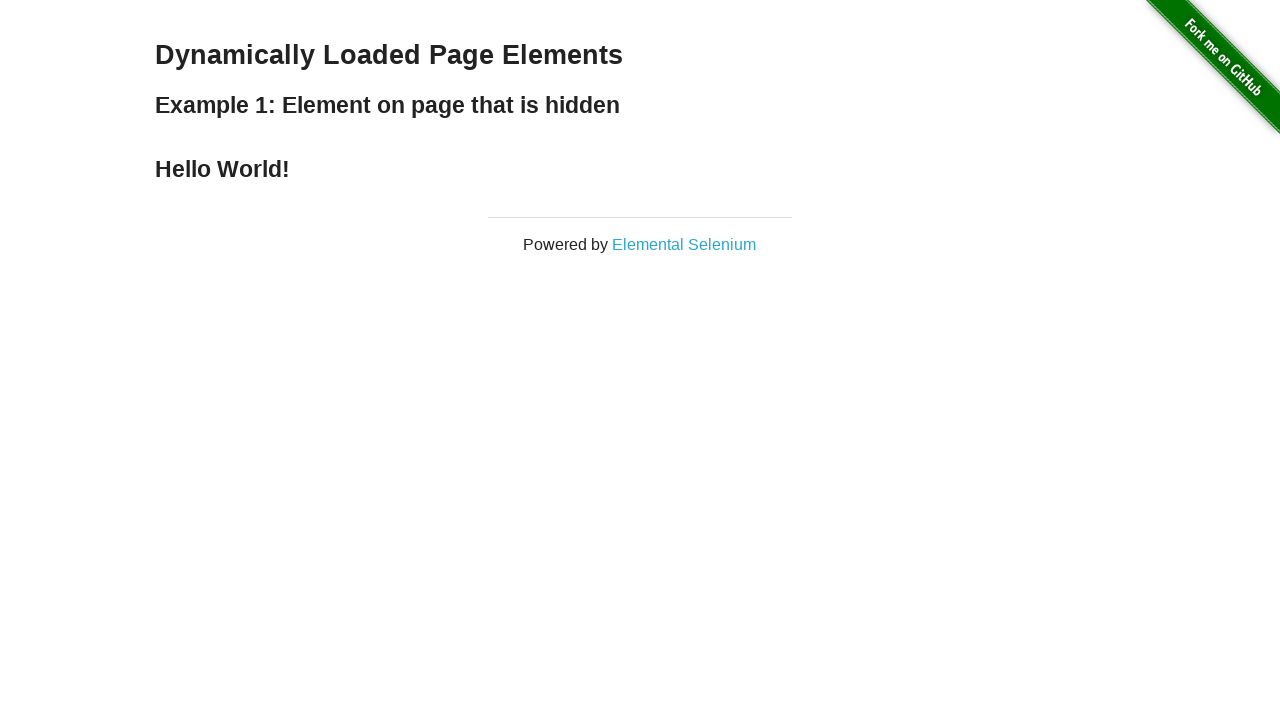

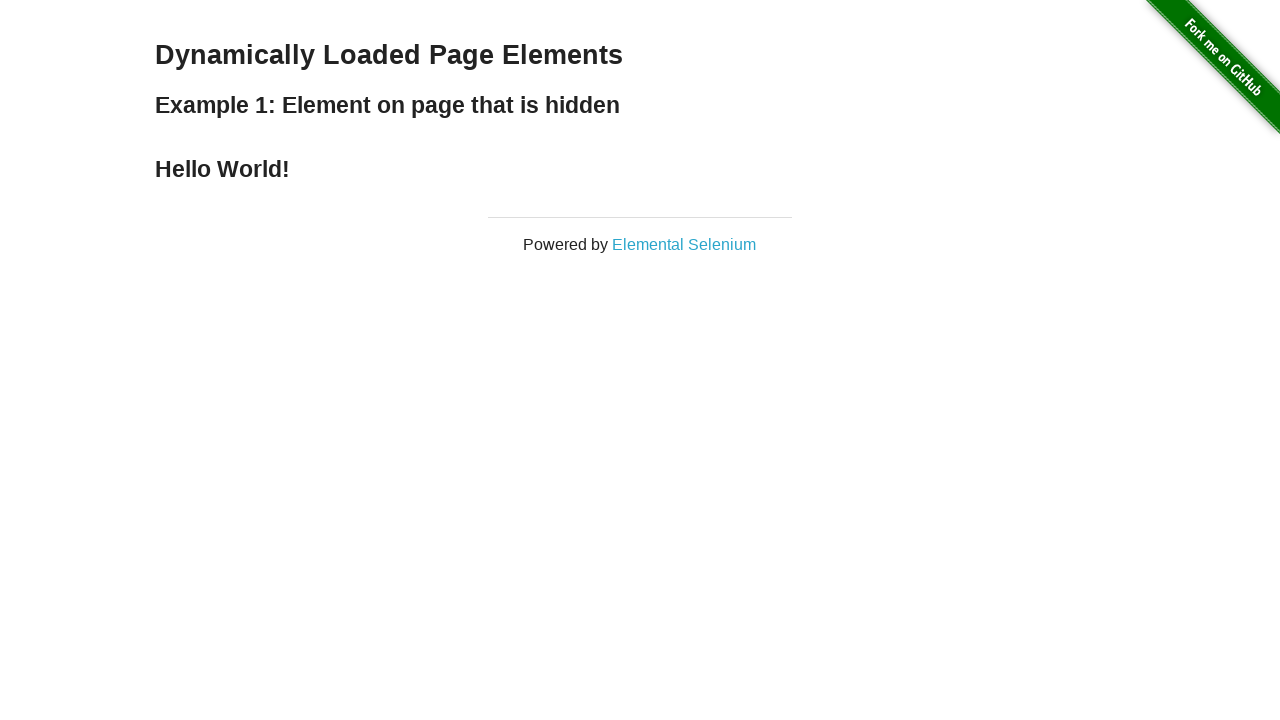